Tests explicit wait for visibility and invisibility by clicking "Show" to display an element, then clicking "Hide" to hide it, verifying both states

Starting URL: https://slqamsk.github.io/tmp/dl_hidden.html

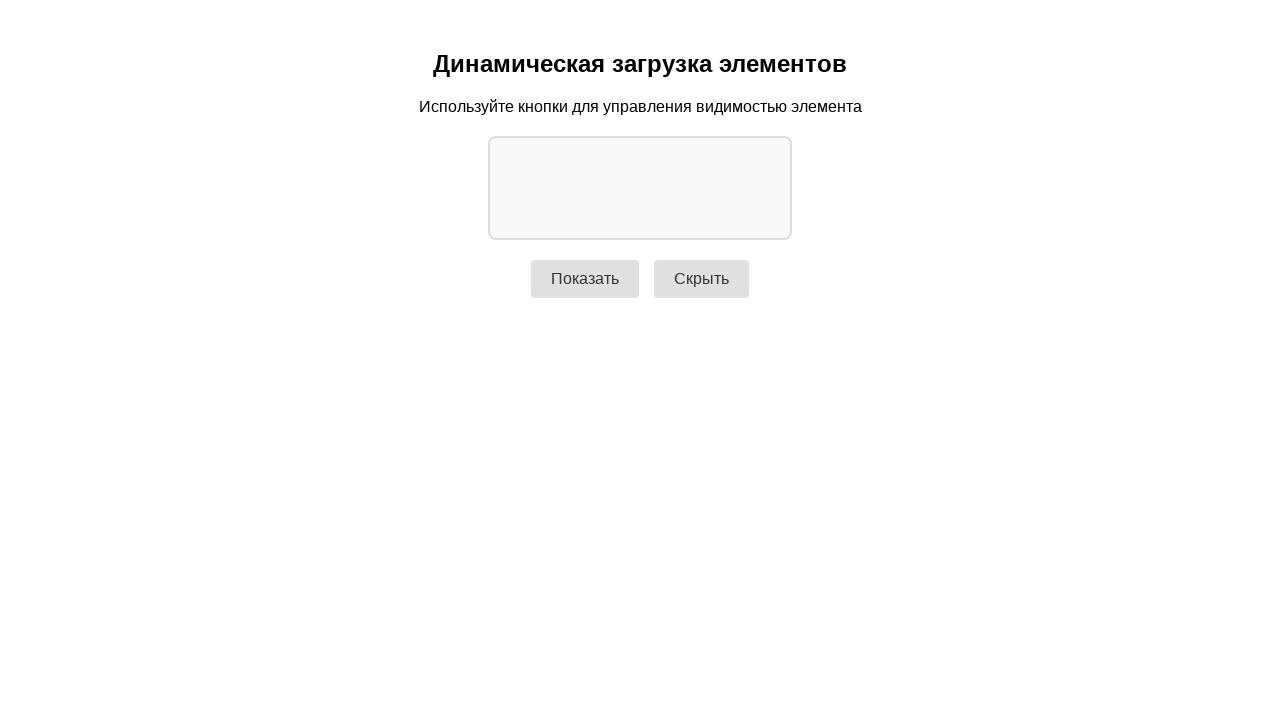

Clicked 'Show' button to display hidden element at (585, 279) on #showBtn
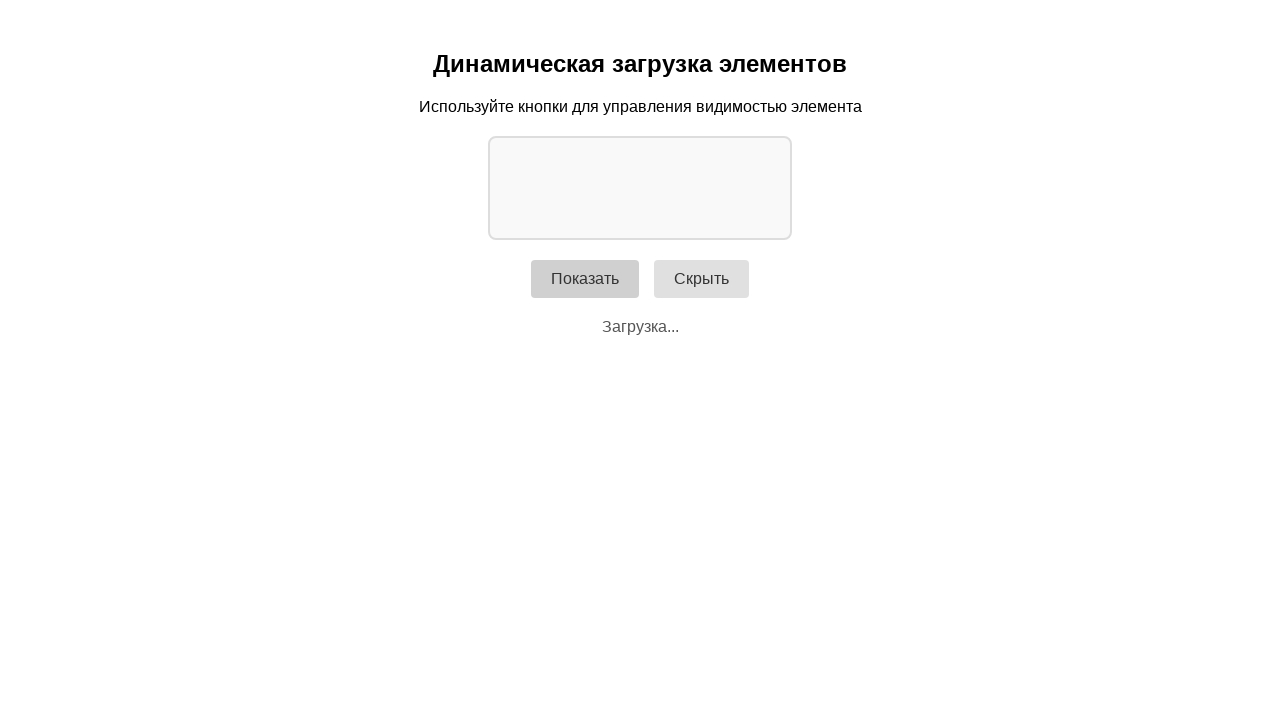

Message element became visible
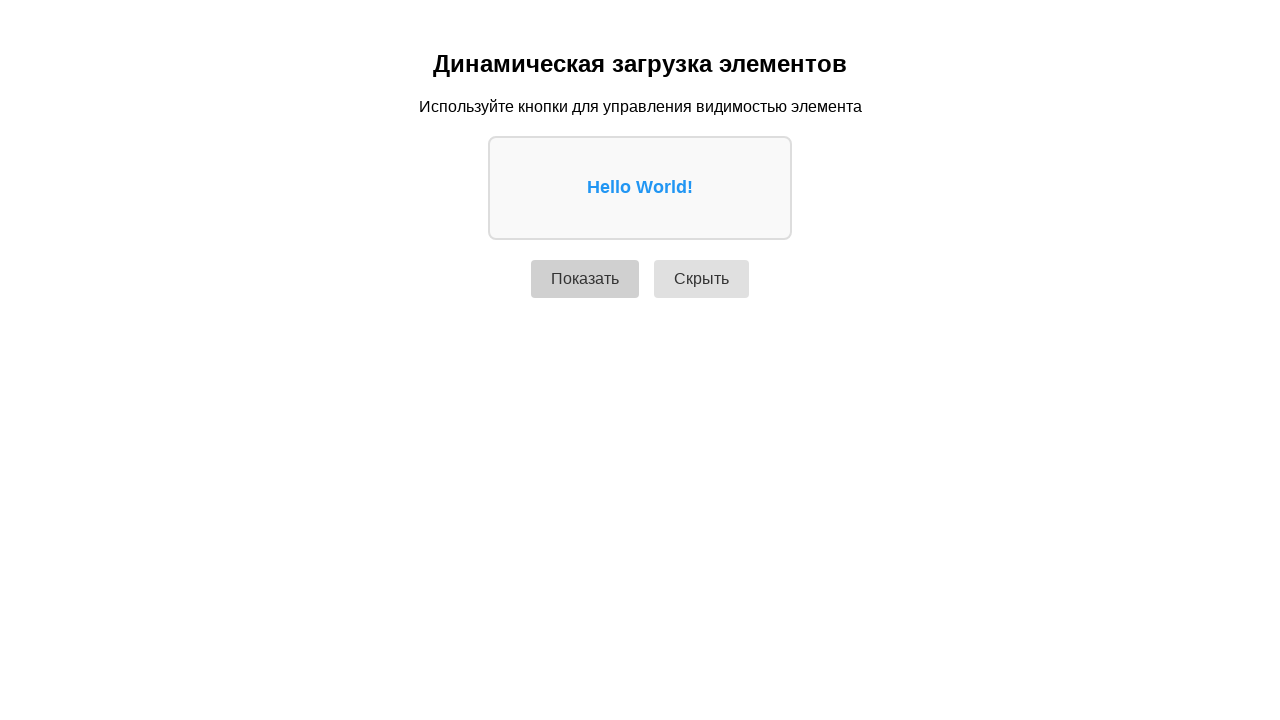

Verified message element is visible
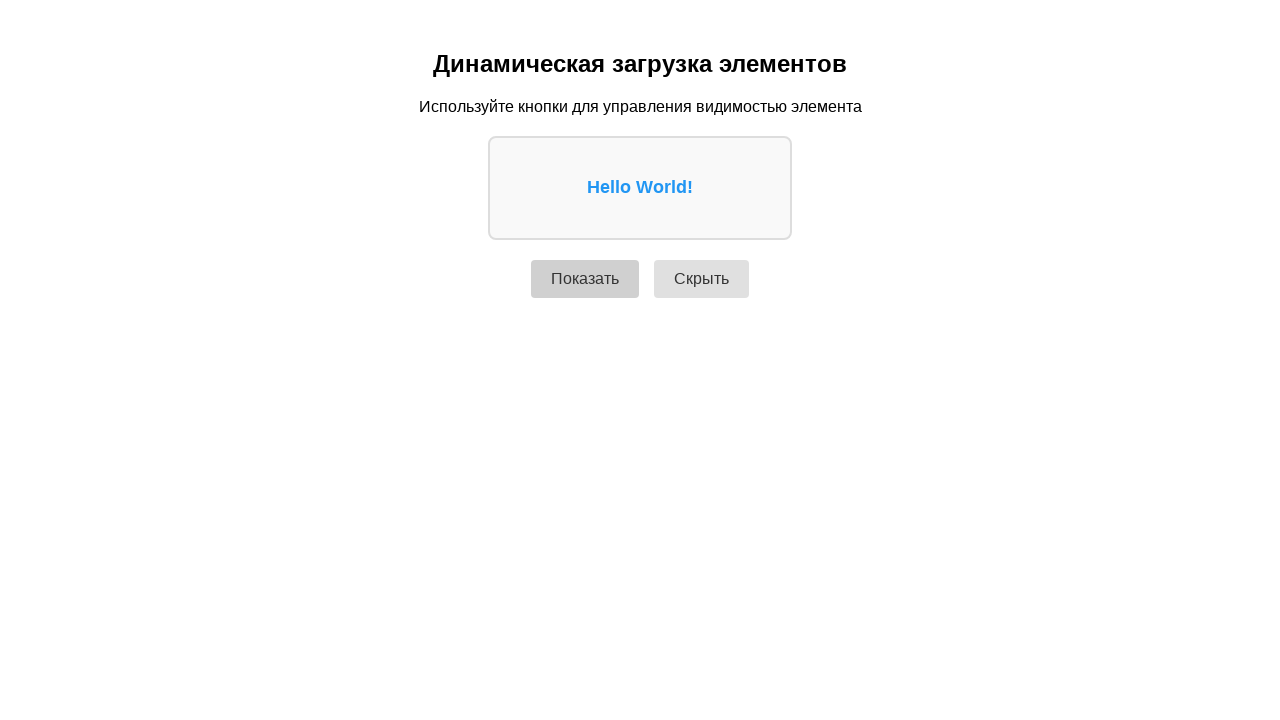

Clicked 'Hide' button to hide element at (702, 279) on #hideBtn
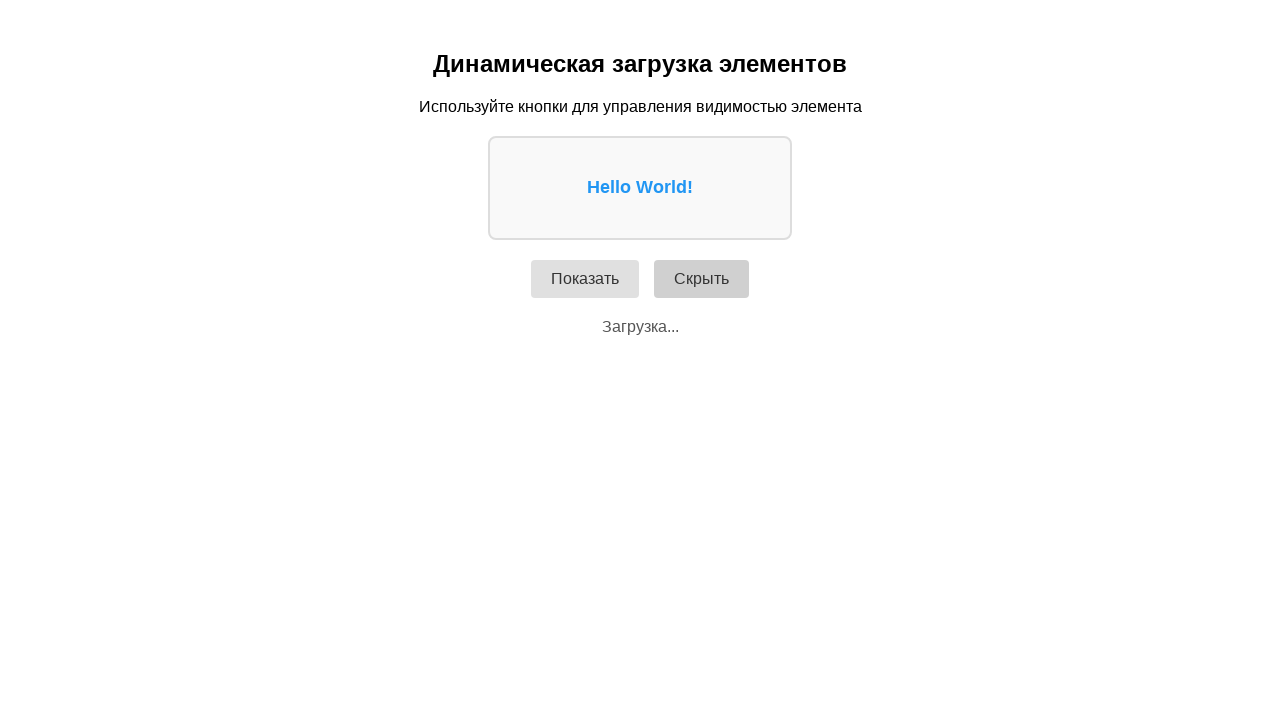

Message element became hidden
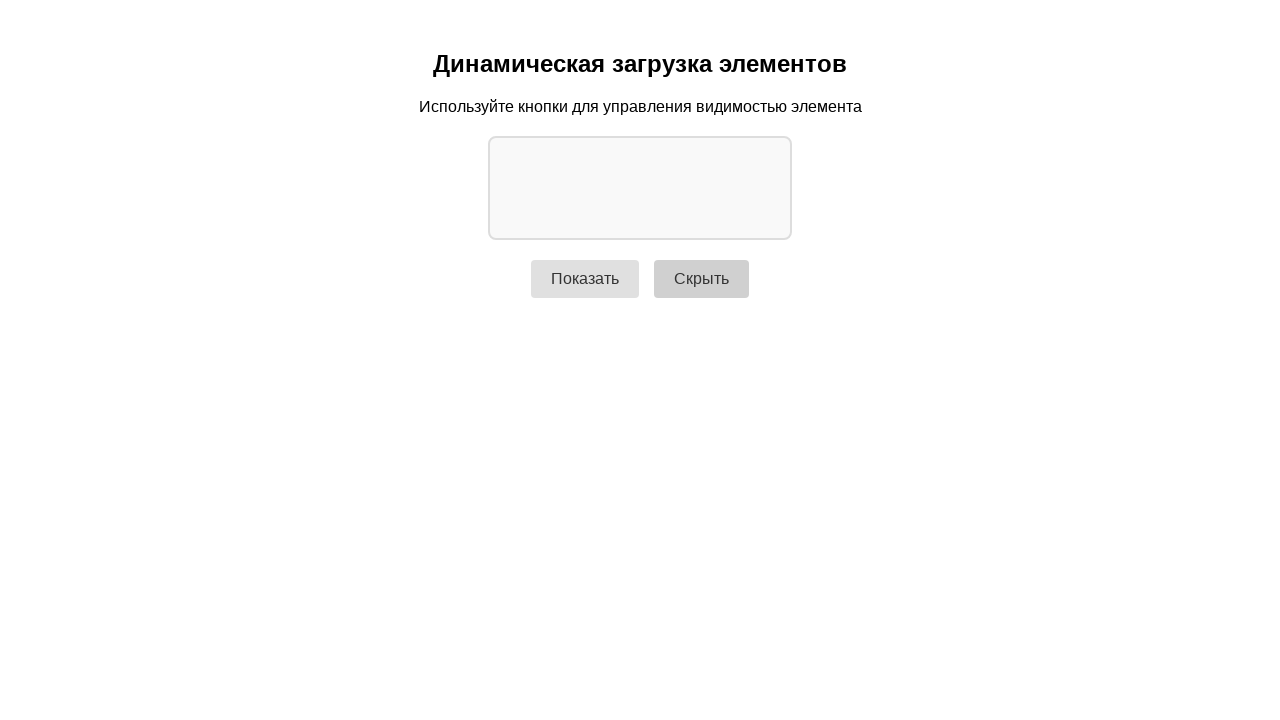

Verified message element is not visible
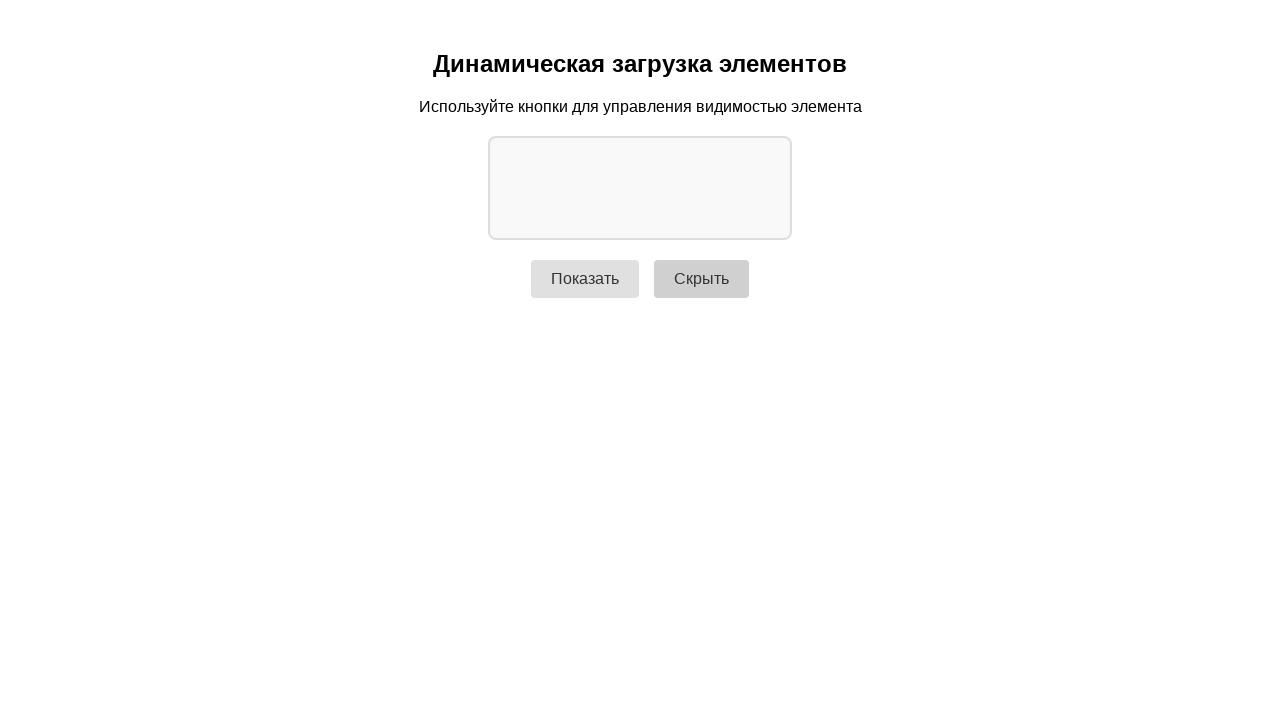

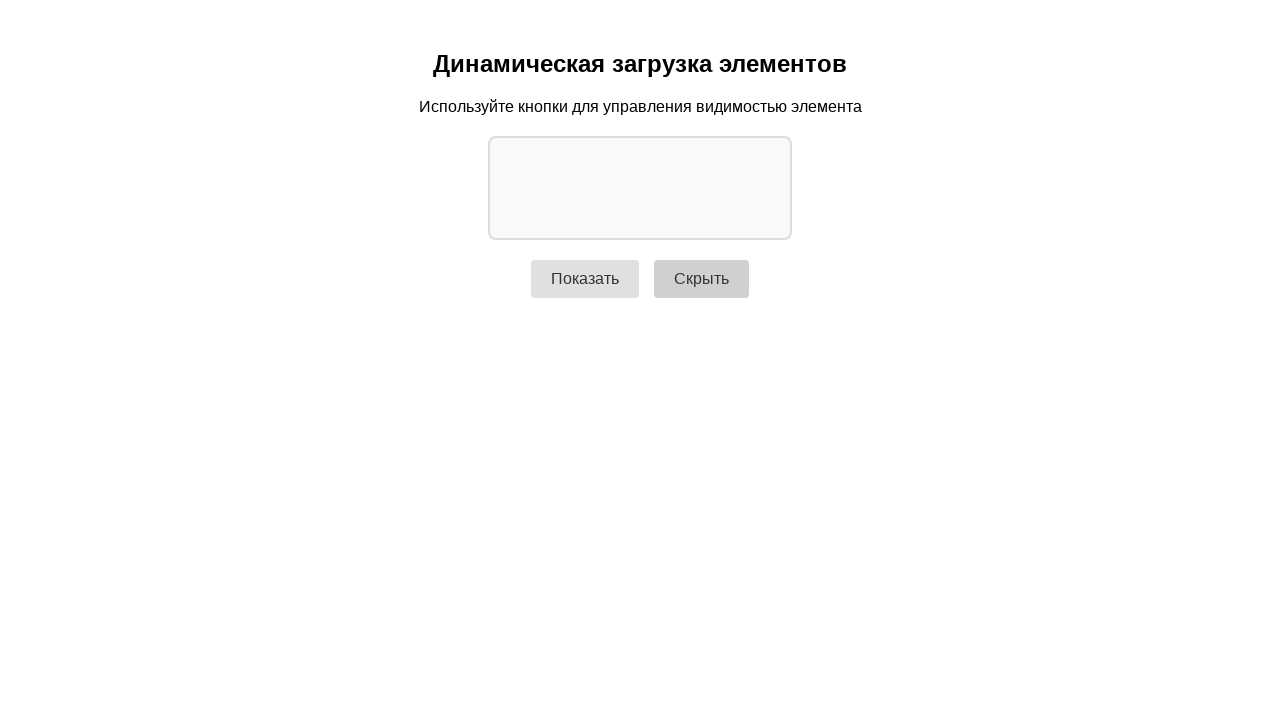